Tests date and time picker by selecting month, year, day, and time from the combined picker.

Starting URL: https://demoqa.com/date-picker

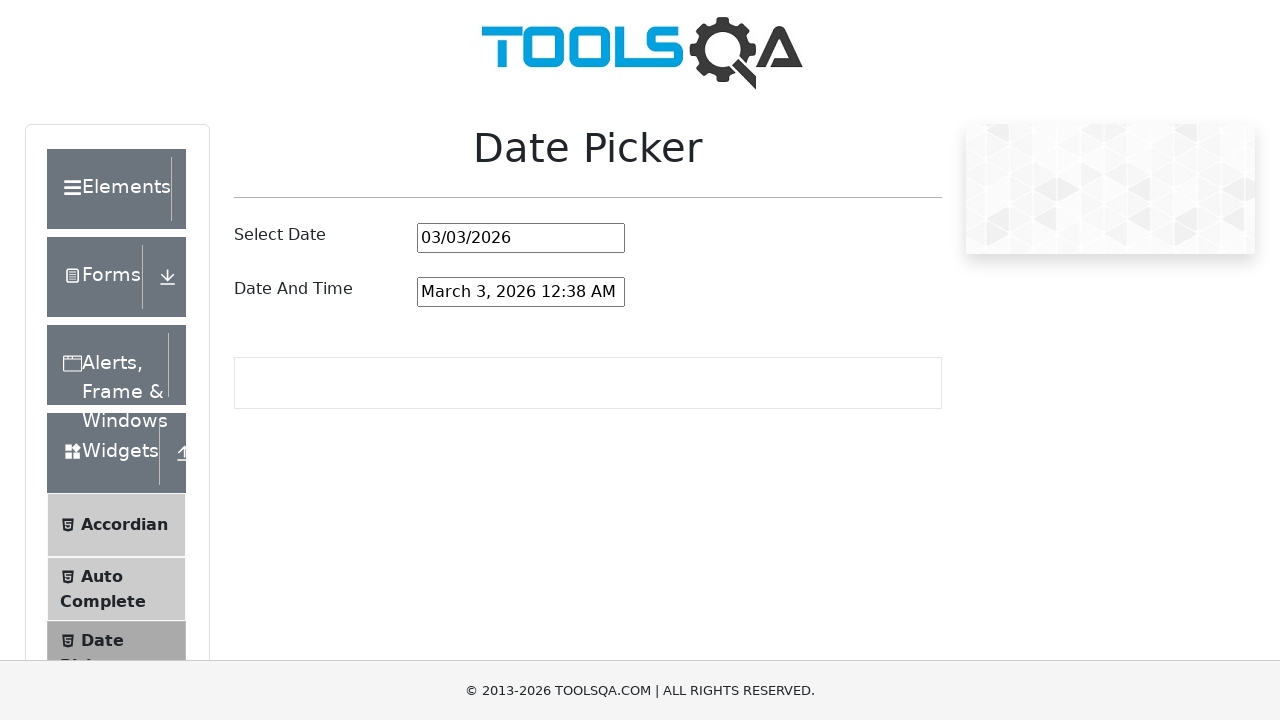

Clicked on date and time picker input field at (521, 292) on #dateAndTimePickerInput
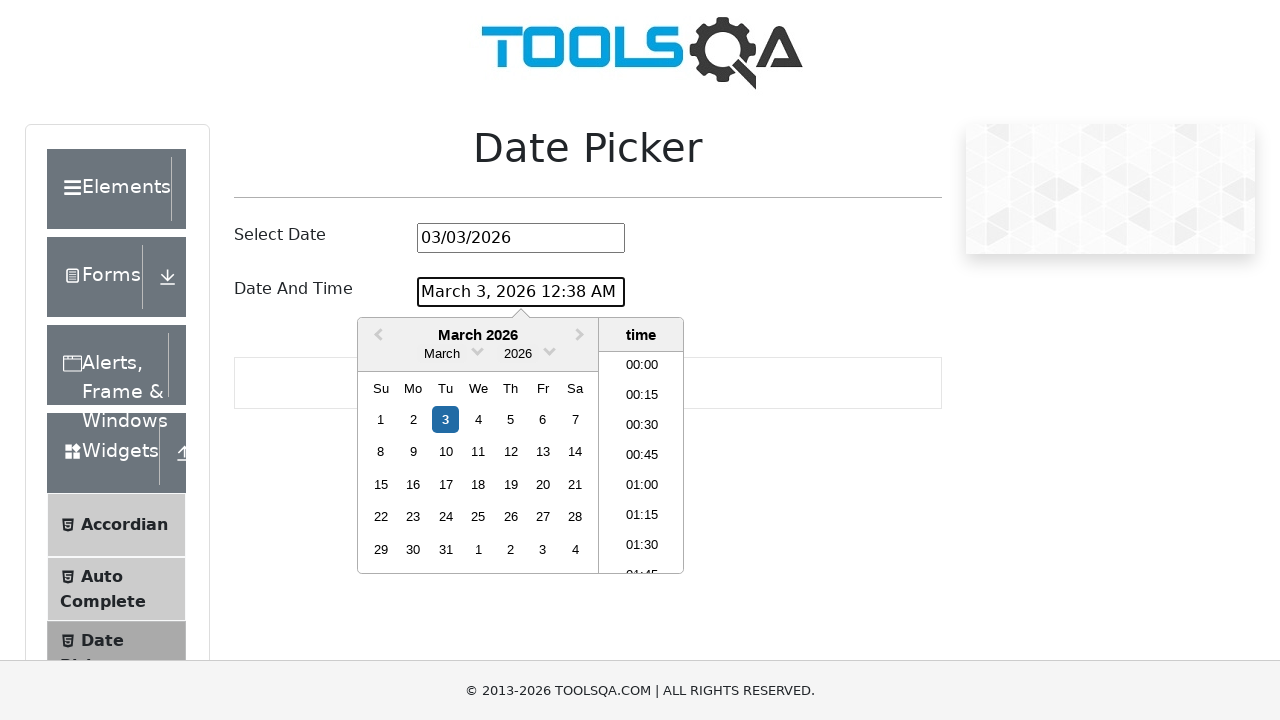

Clicked month dropdown arrow to open month selector at (478, 350) on .react-datepicker__month-read-view--down-arrow
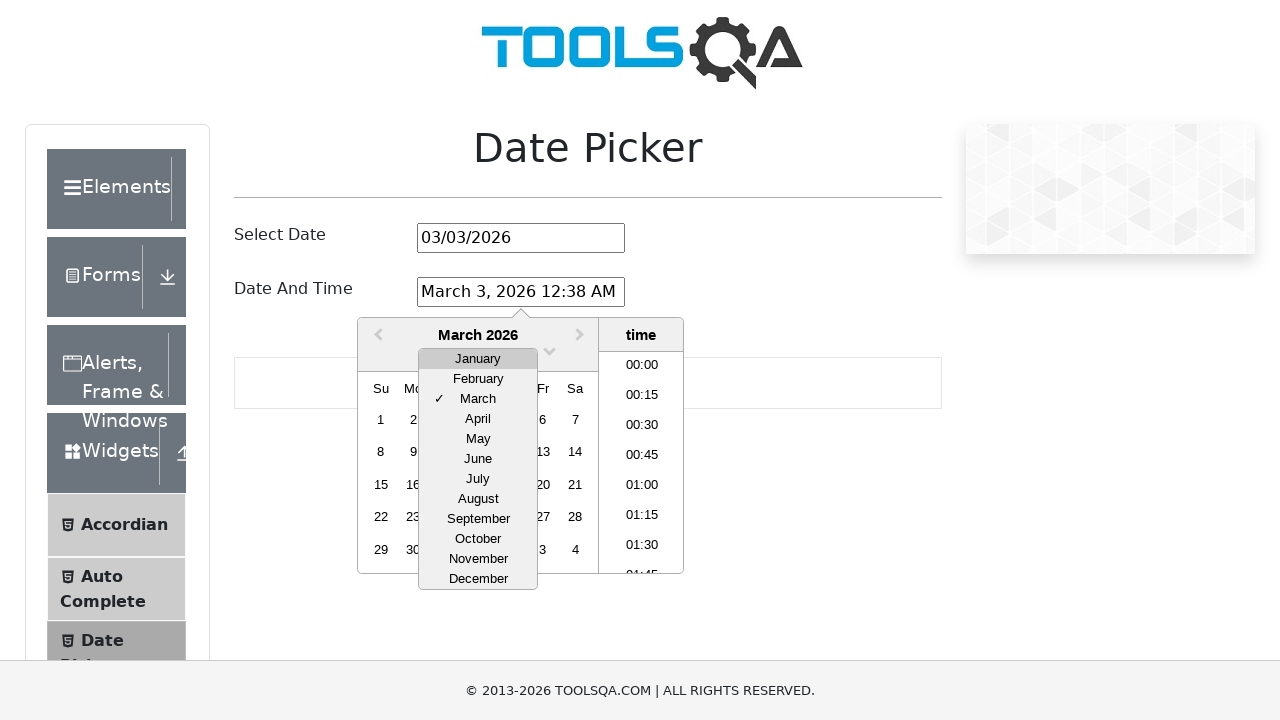

Selected March from month dropdown at (478, 399) on xpath=//div[contains(@class,'react-datepicker__month-option') and text()='March'
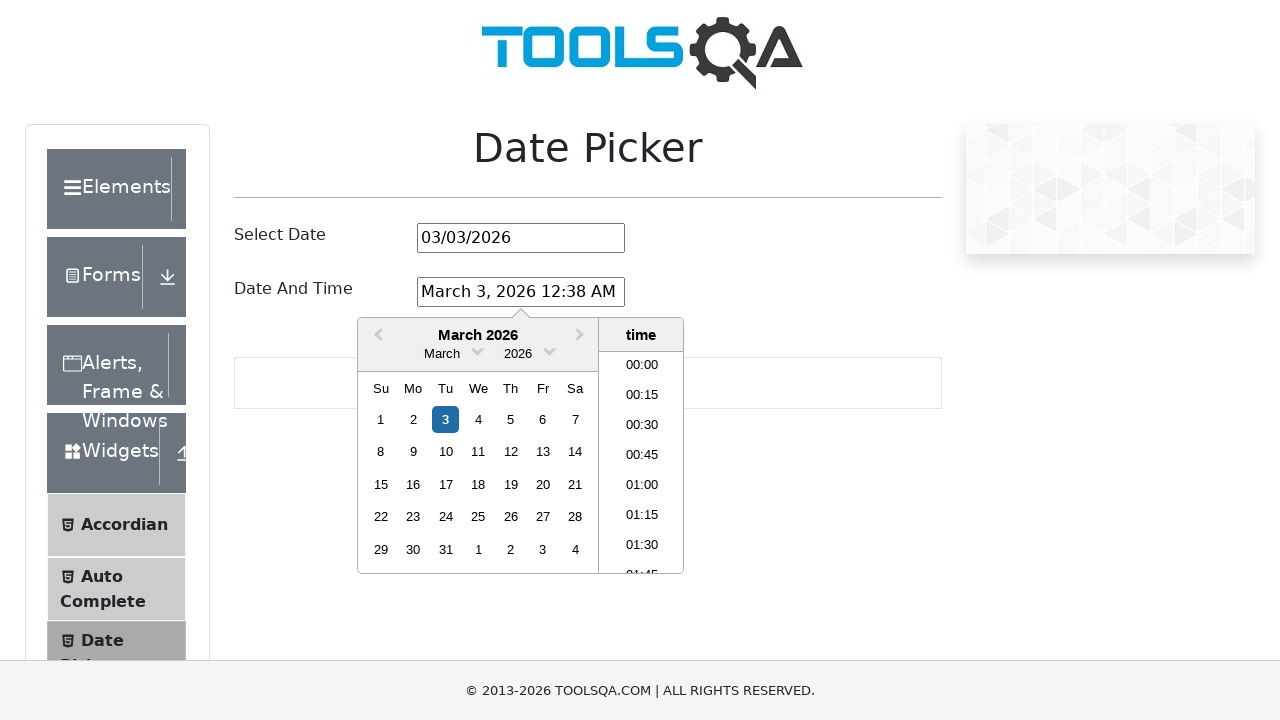

Clicked year dropdown arrow to open year selector at (550, 350) on .react-datepicker__year-read-view--down-arrow
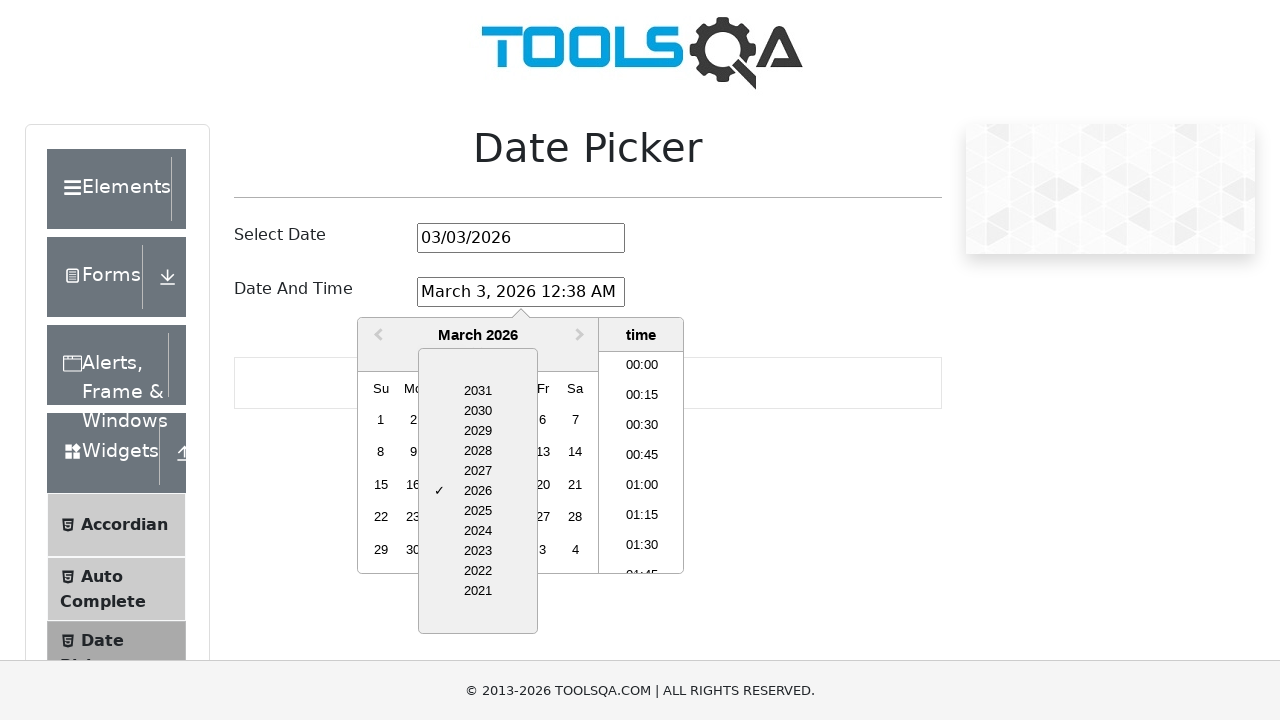

Selected 2028 from year dropdown at (478, 451) on xpath=//div[contains(@class,'react-datepicker__year-option') and text()='2028']
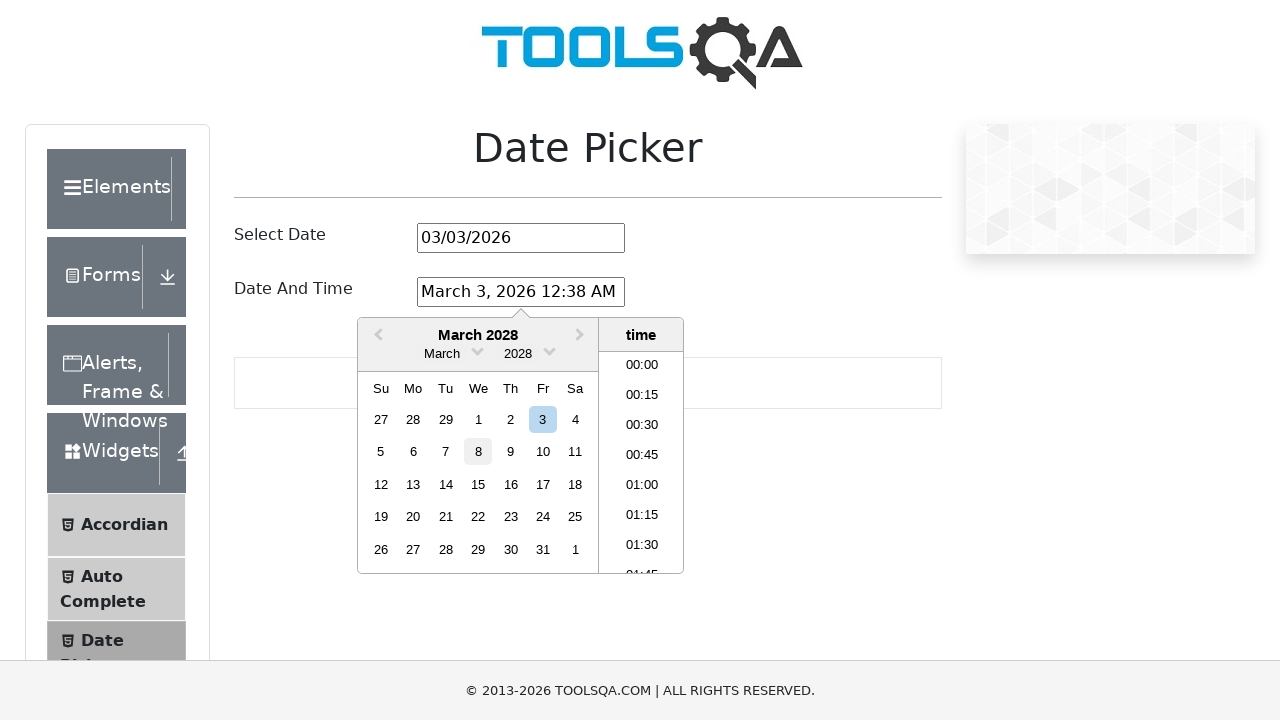

Selected March 15th, 2028 from calendar at (478, 484) on xpath=//div[contains(@aria-label,'Choose Wednesday, March 15th, 2028')]
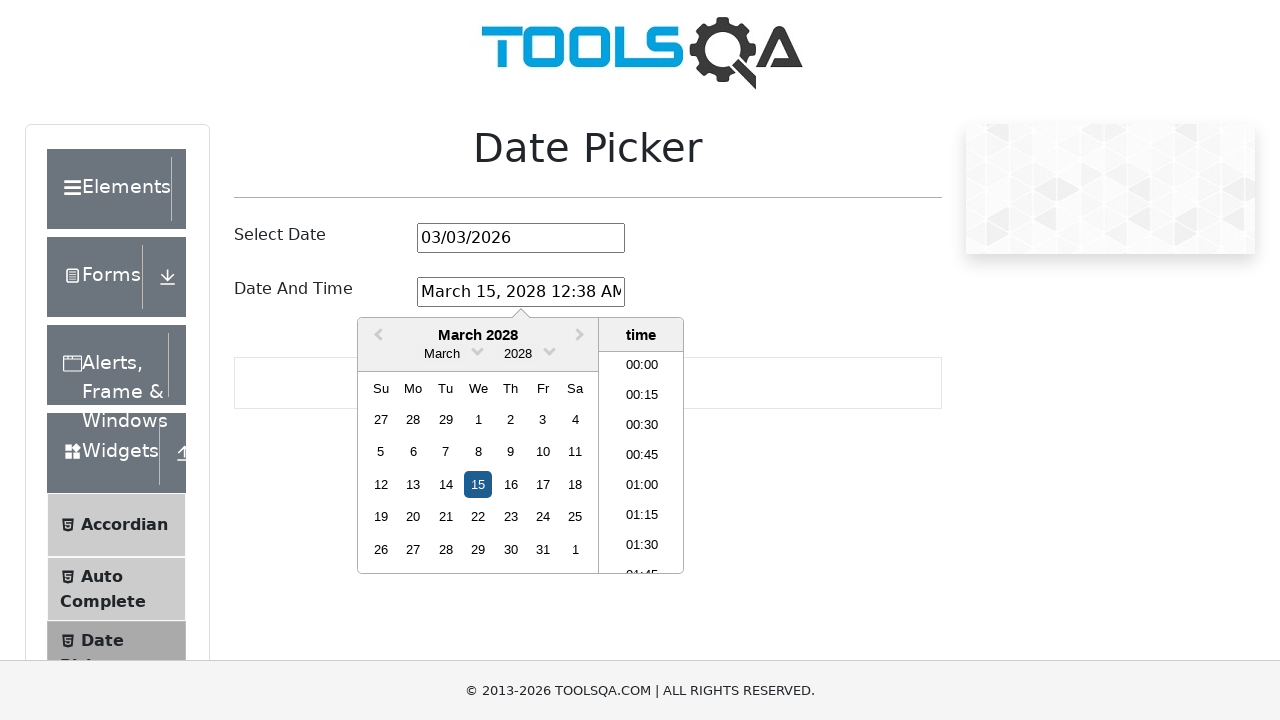

Selected time 21:00 from time picker at (642, 462) on xpath=//li[normalize-space()='21:00']
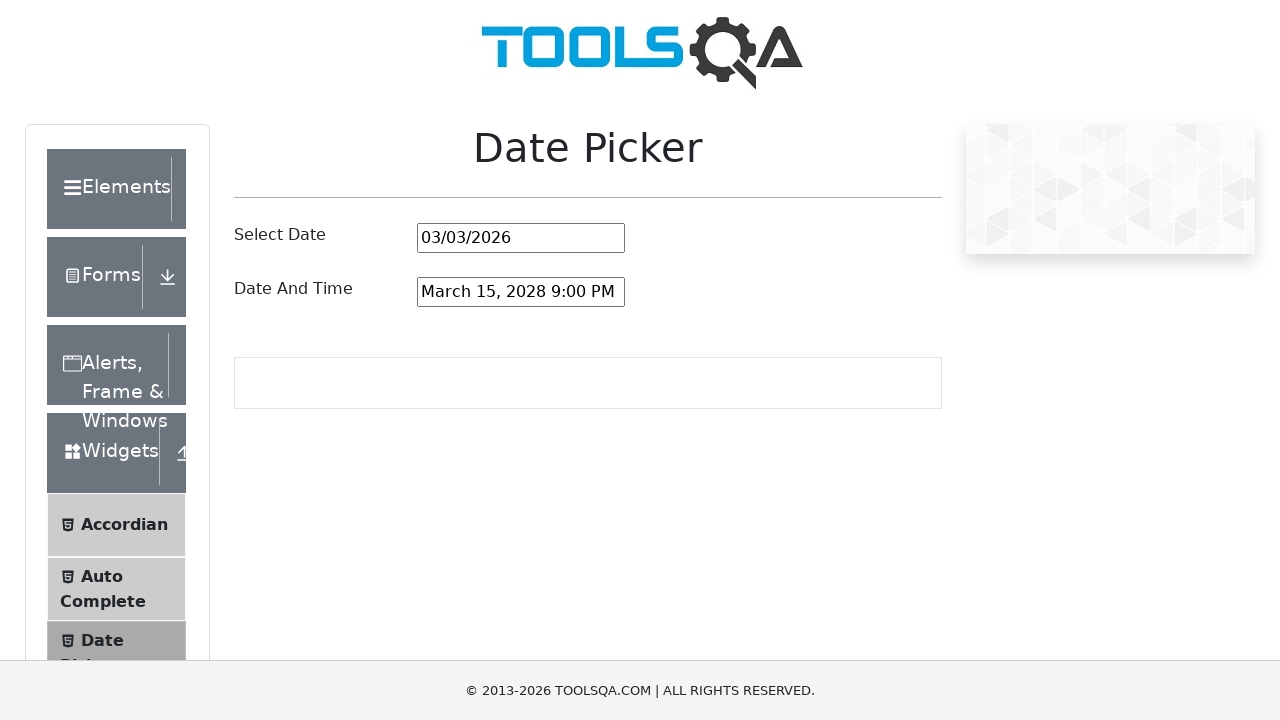

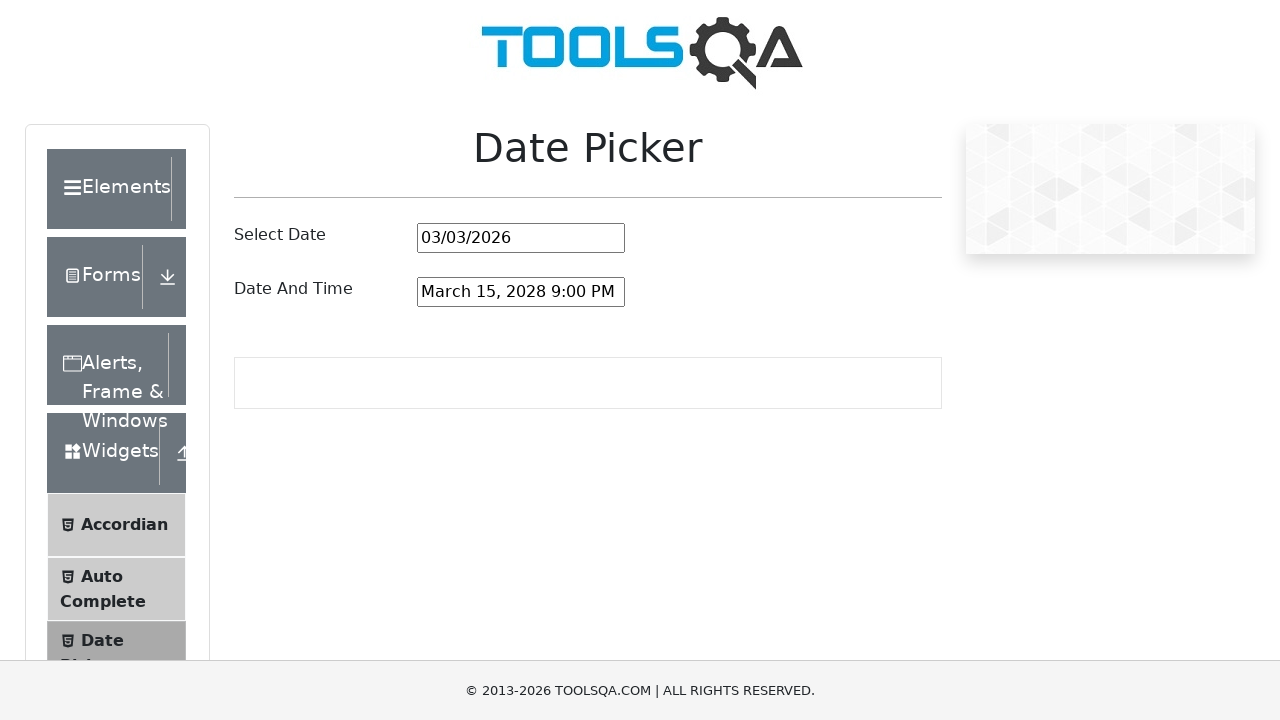